Tests the shopping cart functionality by clicking on a special offer, selecting a product color, increasing quantity, adding to cart, then removing the item and verifying the cart is empty.

Starting URL: https://advantageonlineshopping.com

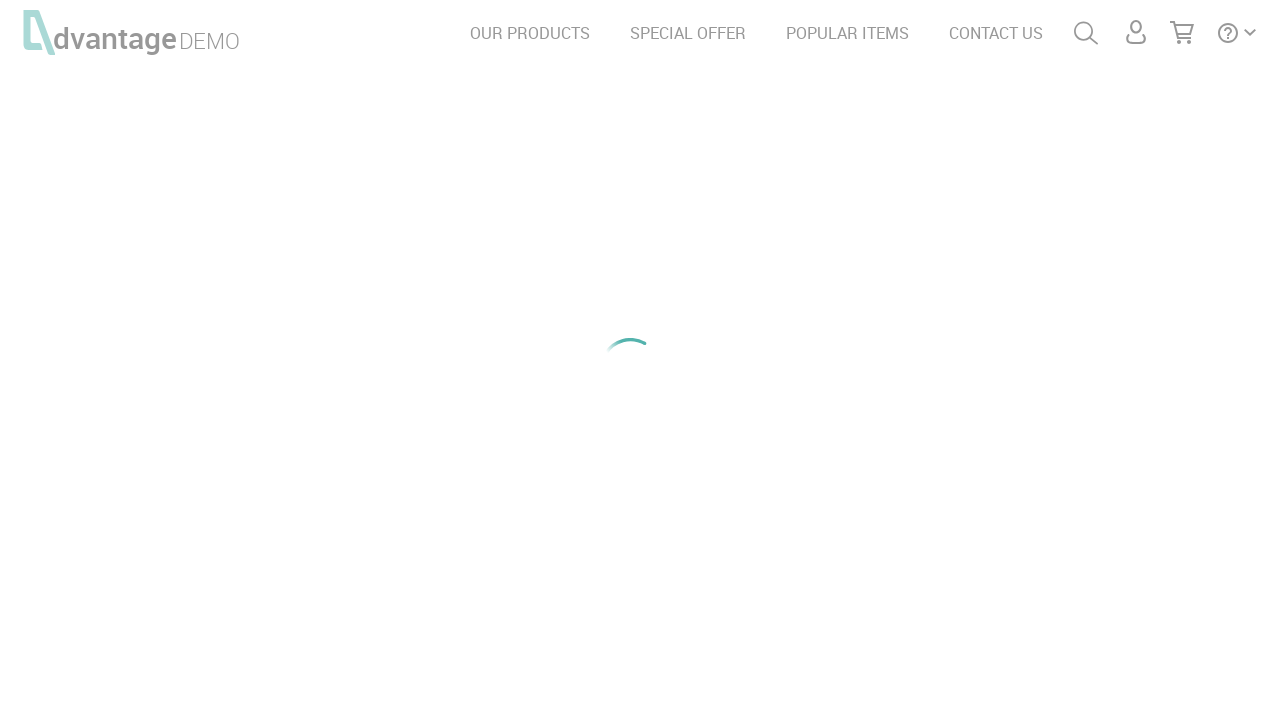

Clicked on SPECIAL OFFER link at (688, 33) on text=SPECIAL OFFER
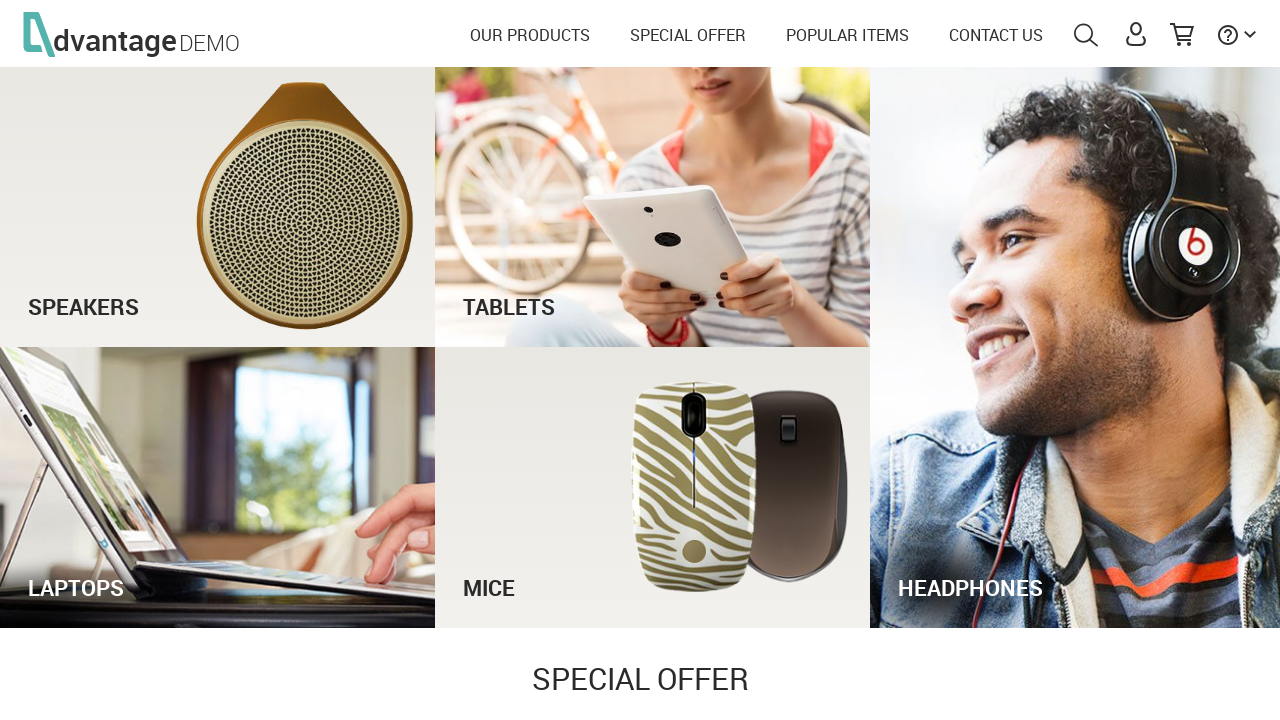

Clicked on See Offer button at (952, 701) on #see_offer_btn
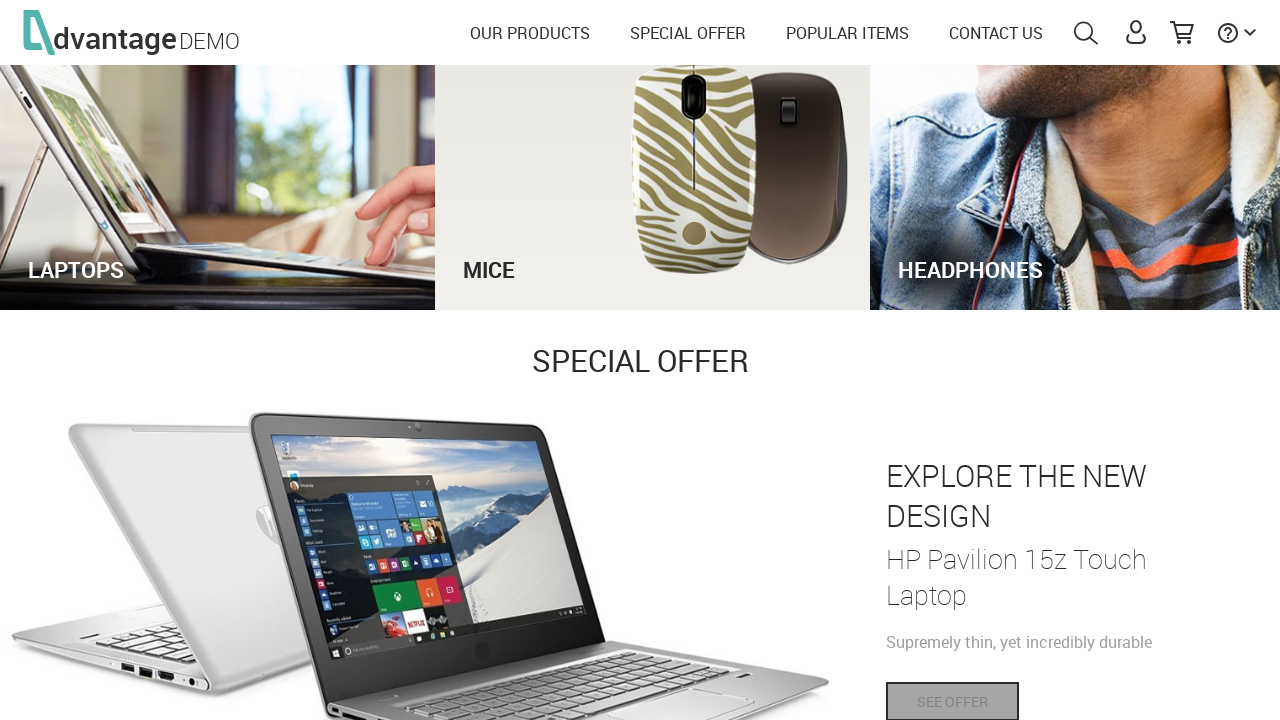

Product page loaded and yellow color option appeared
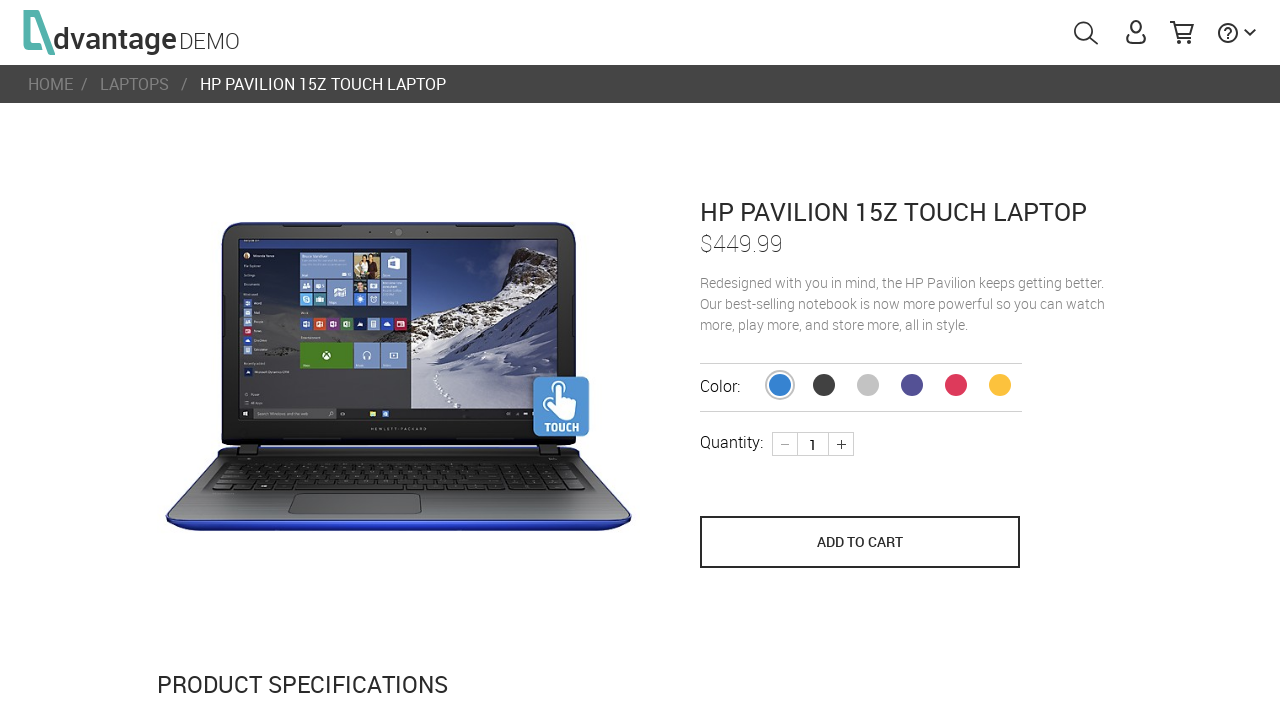

Selected yellow color for the product at (1000, 385) on span.bunny.productColor.YELLOW
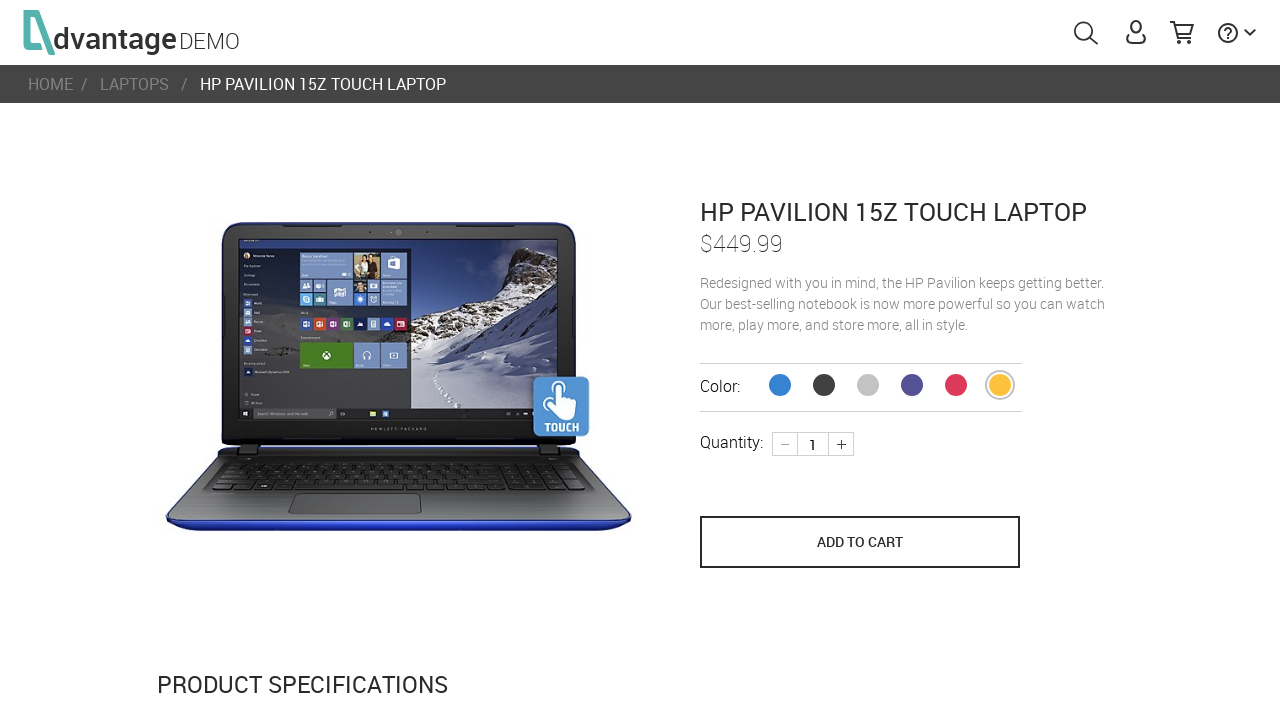

Clicked plus button to increase quantity at (841, 444) on div.plus
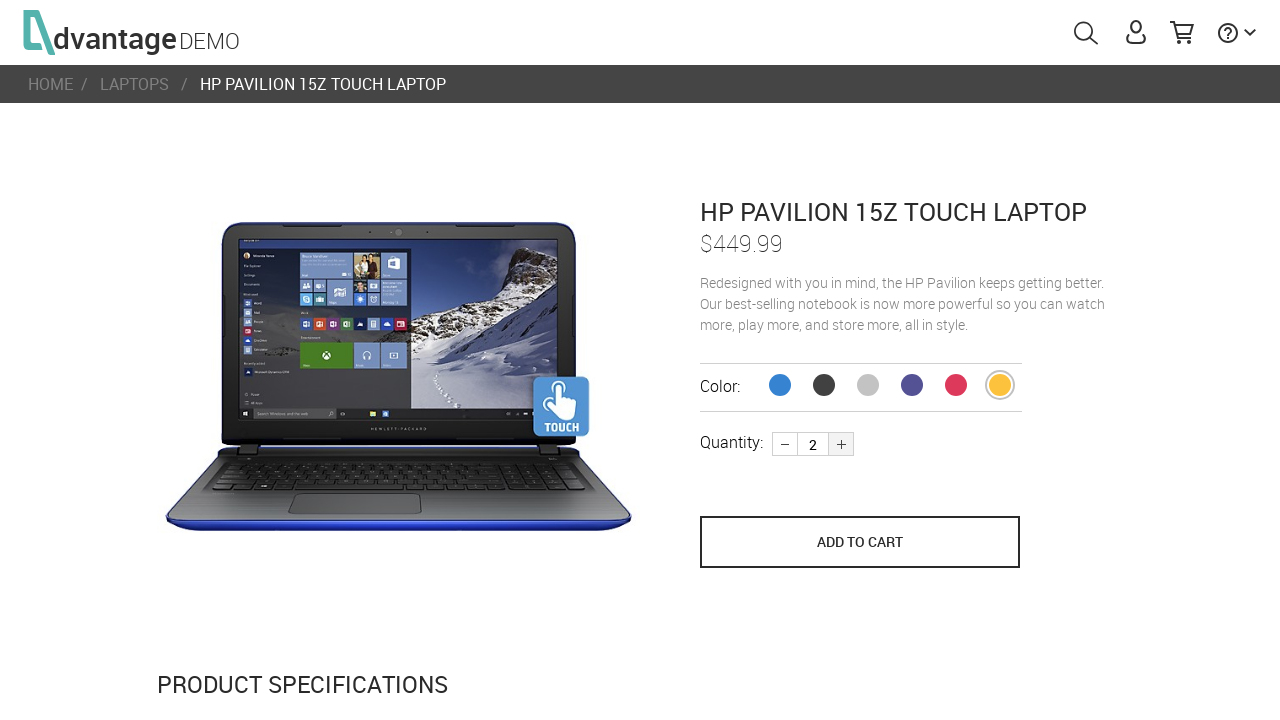

Clicked Add to Cart button at (860, 542) on [name='save_to_cart']
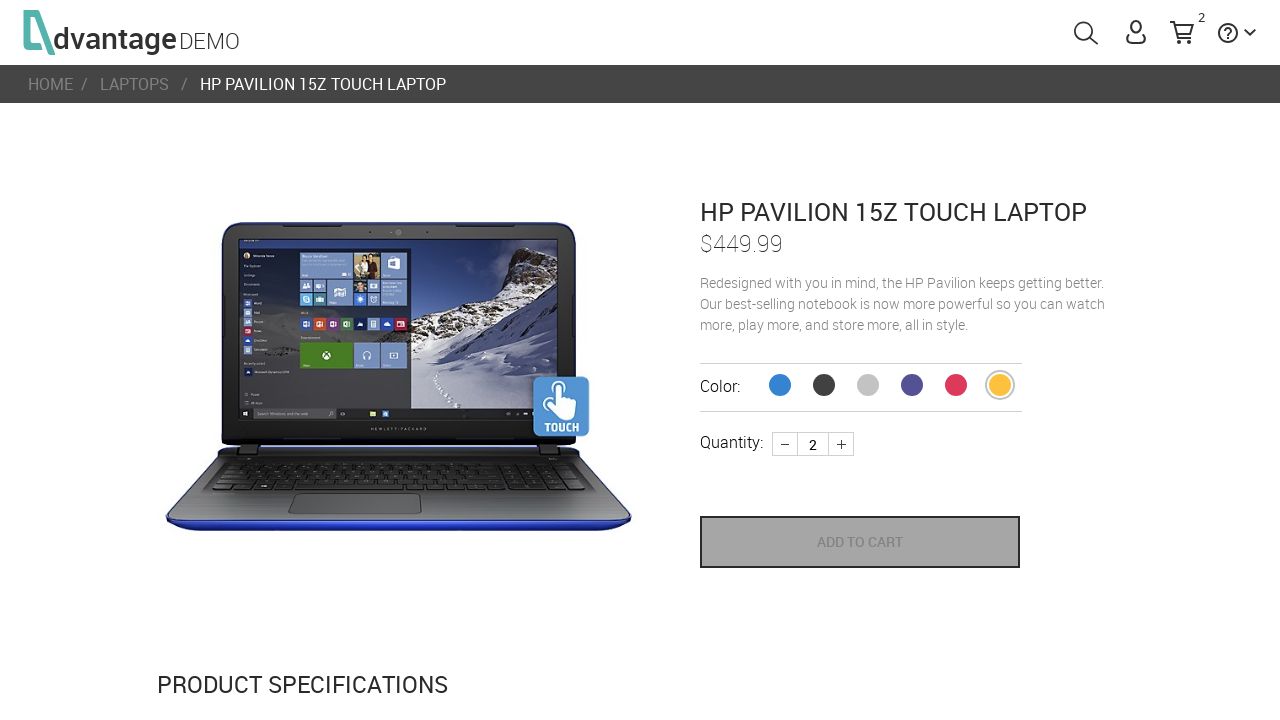

Clicked on shopping cart link to view cart at (1182, 34) on #shoppingCartLink
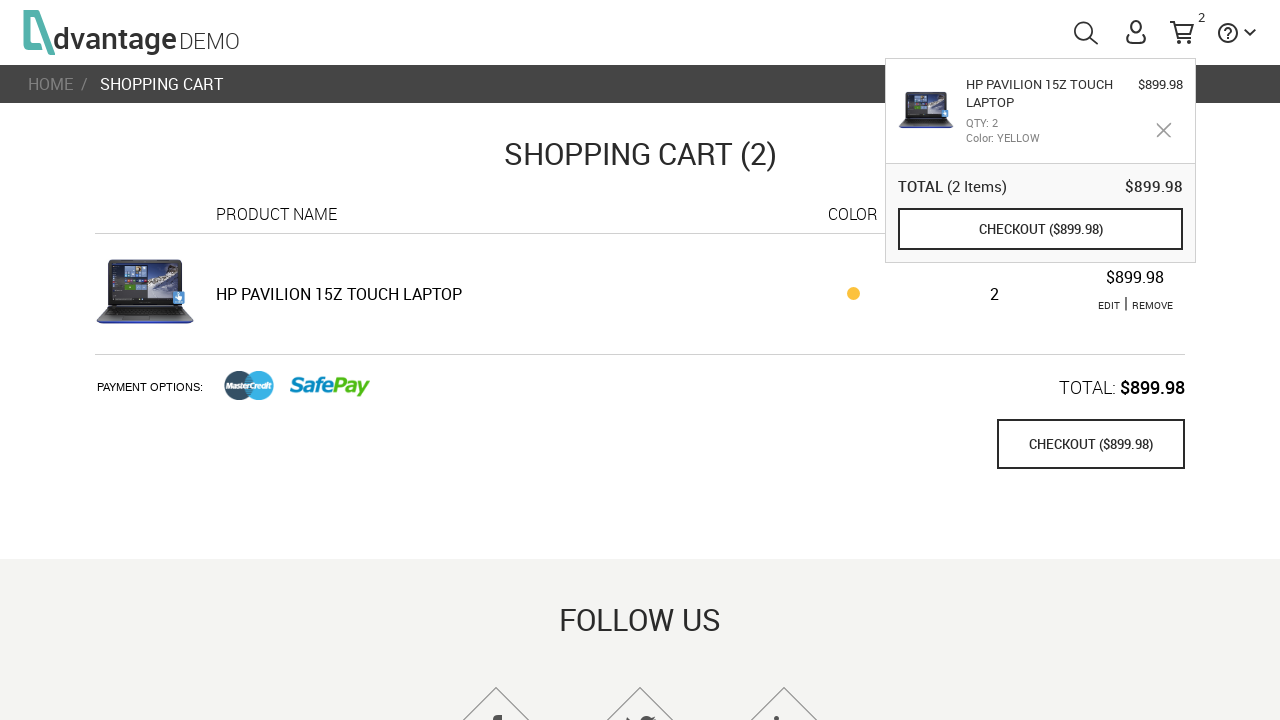

Shopping cart loaded with remove button available
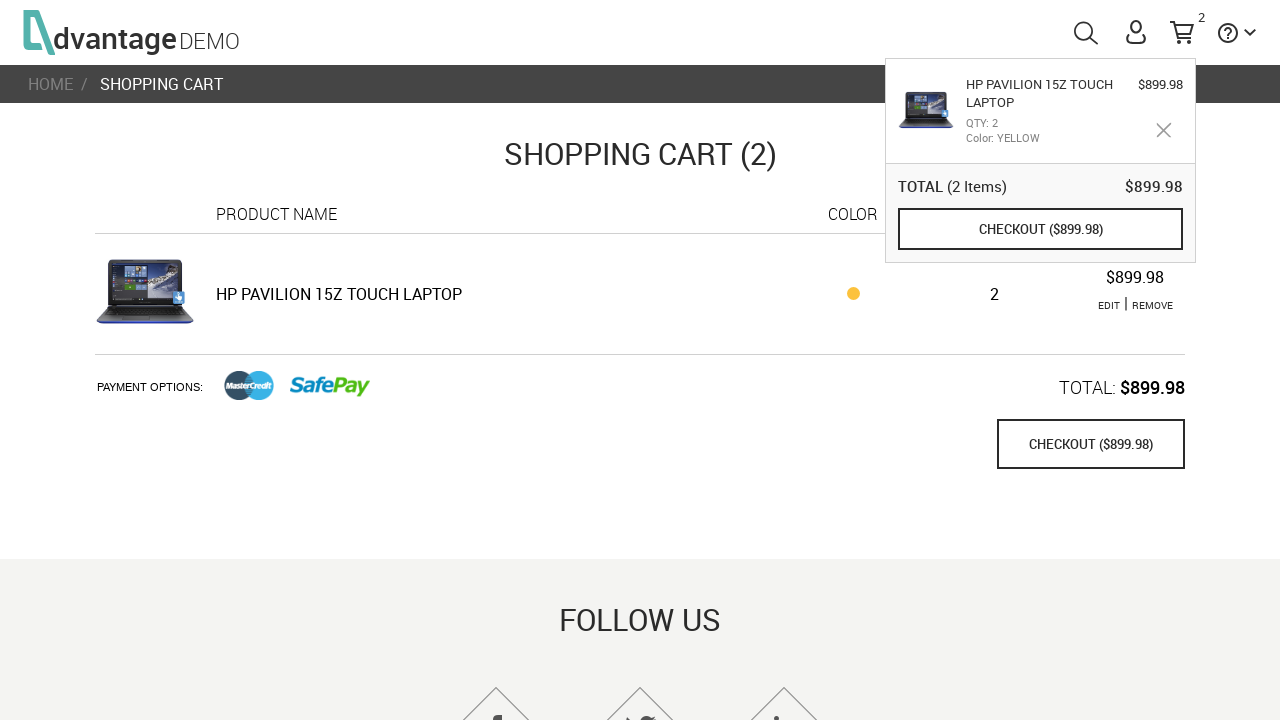

Clicked remove button to delete item from cart at (1152, 305) on a.remove.red
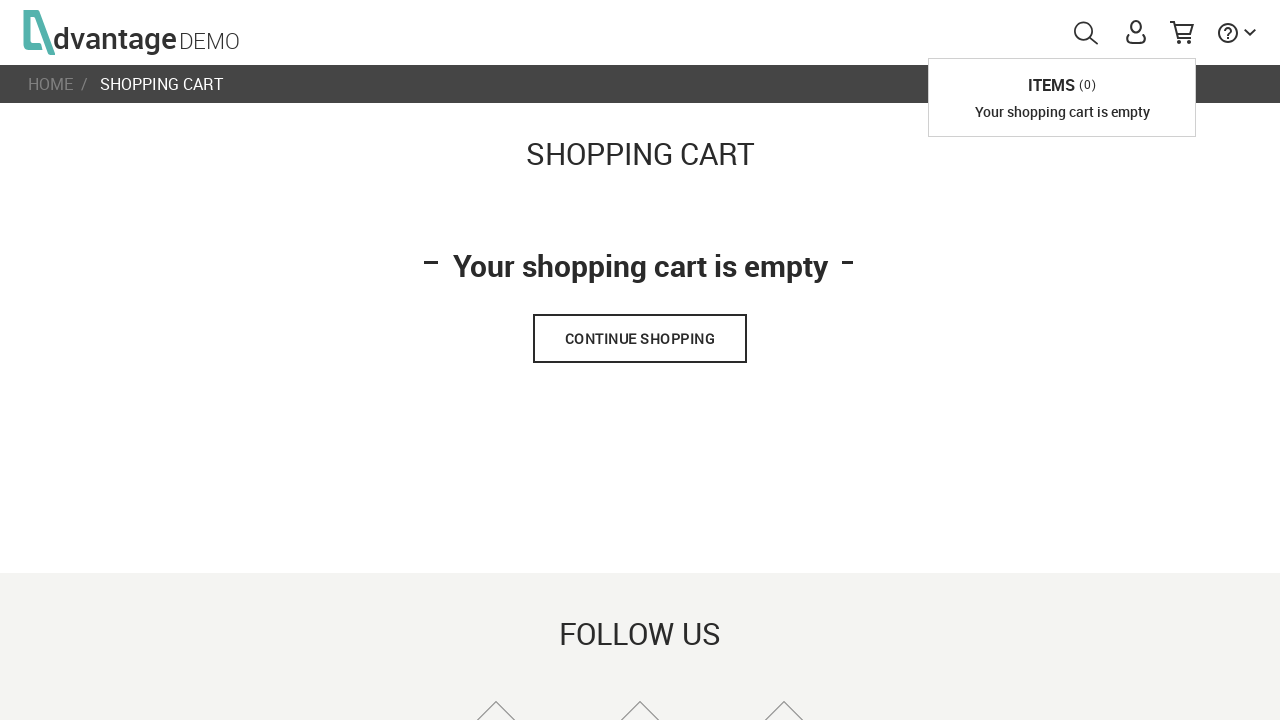

Verified empty cart message is displayed
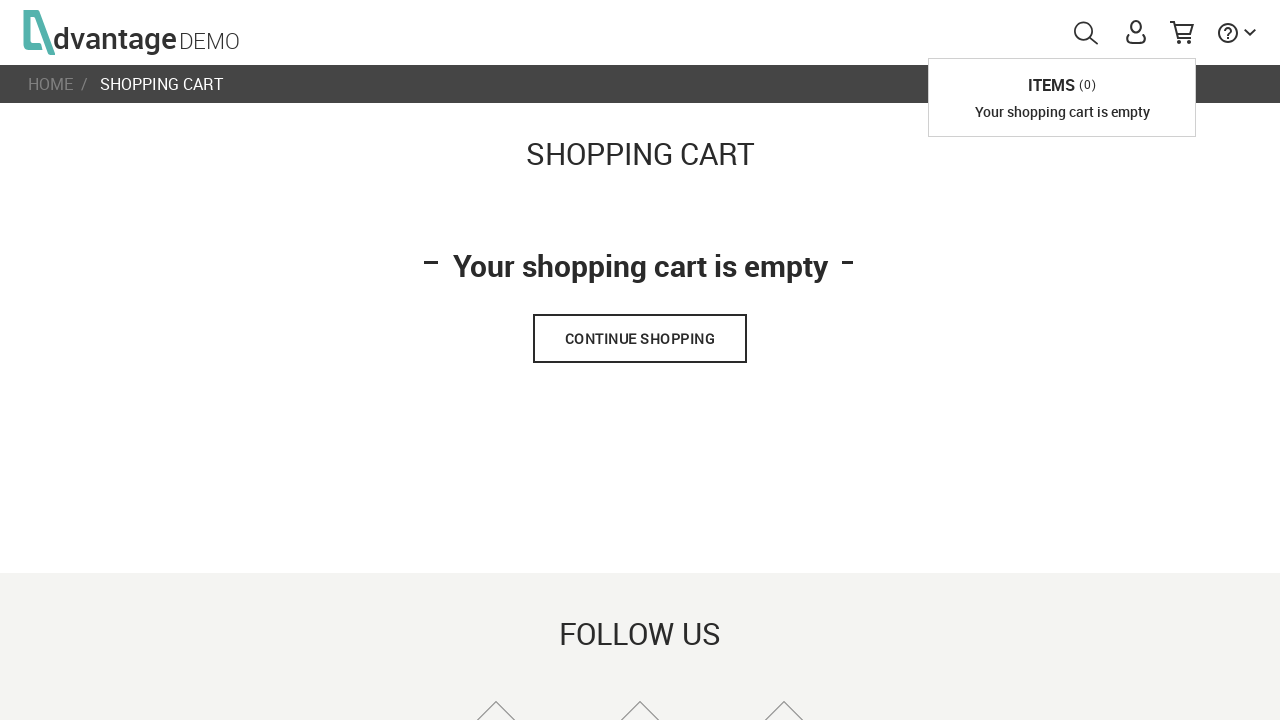

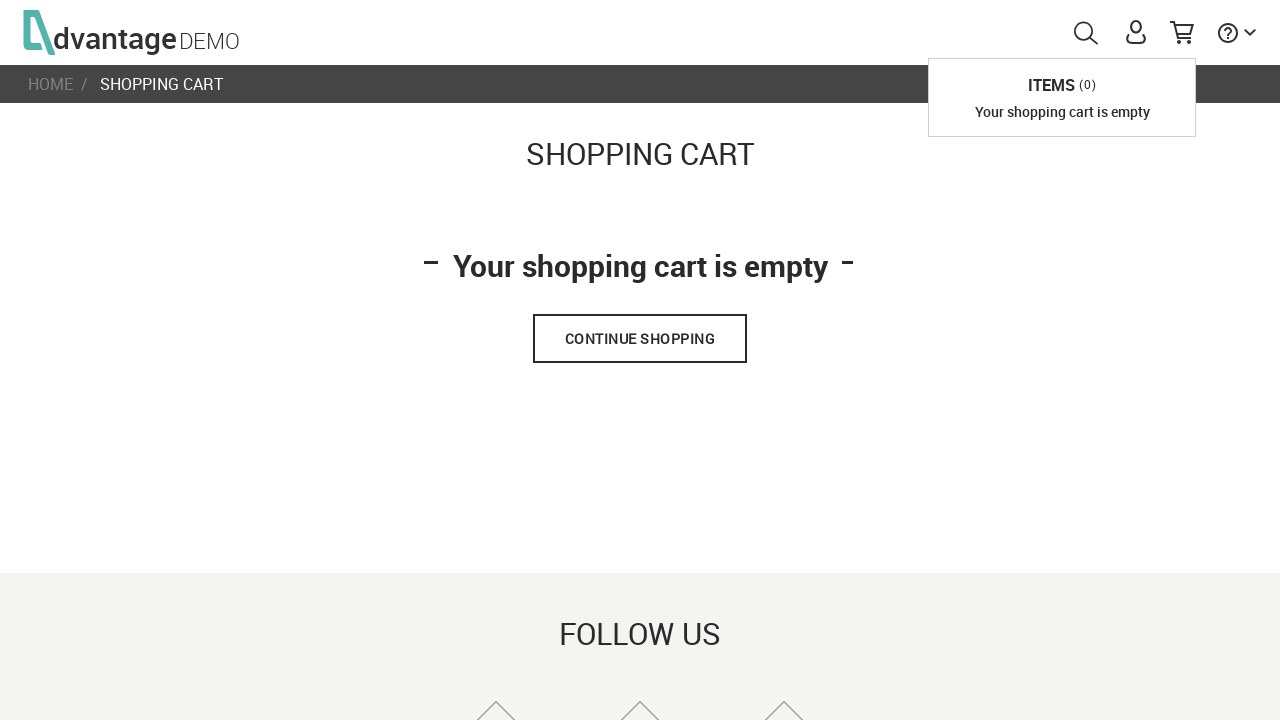